Tests locating web form elements by name, id, and class attributes, verifying that they are enabled and have the expected attribute values.

Starting URL: https://bonigarcia.dev/selenium-webdriver-java/web-form.html

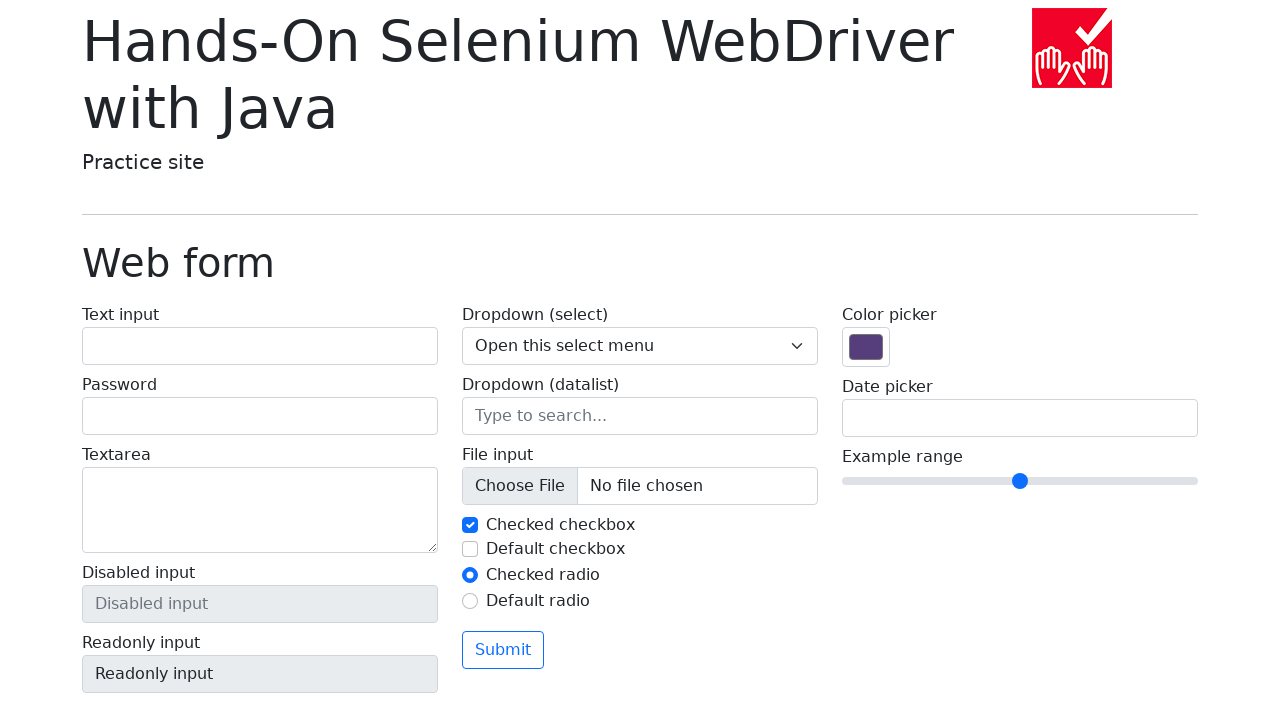

Filled userName field with 'Мой первый текст'
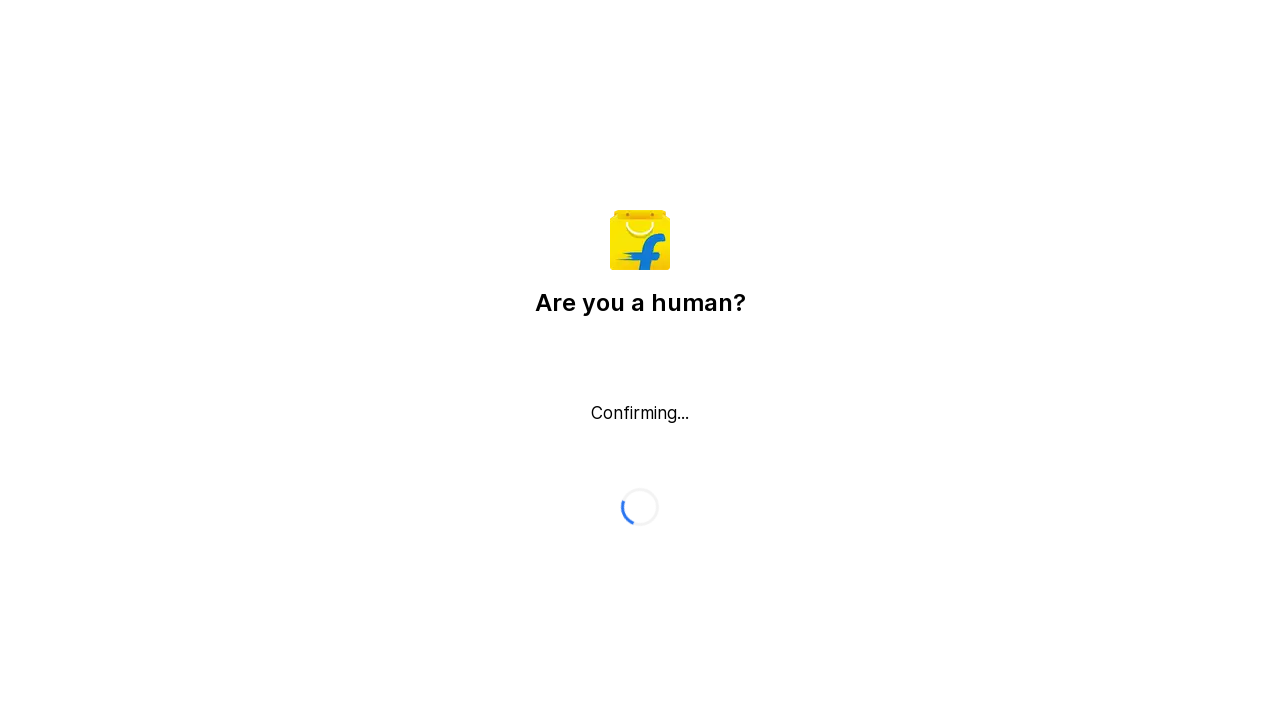

Filled userEmail field with 'test@test.com'
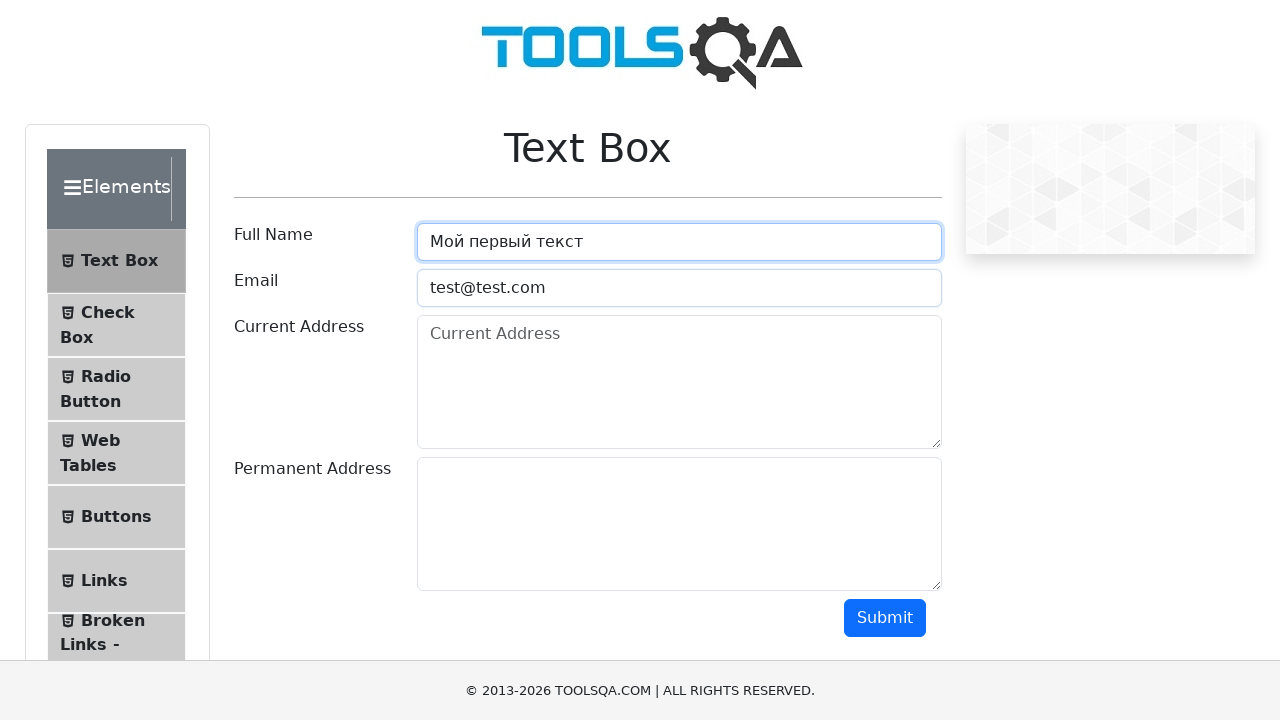

Filled currentAddress field with 'Мой первый текст'
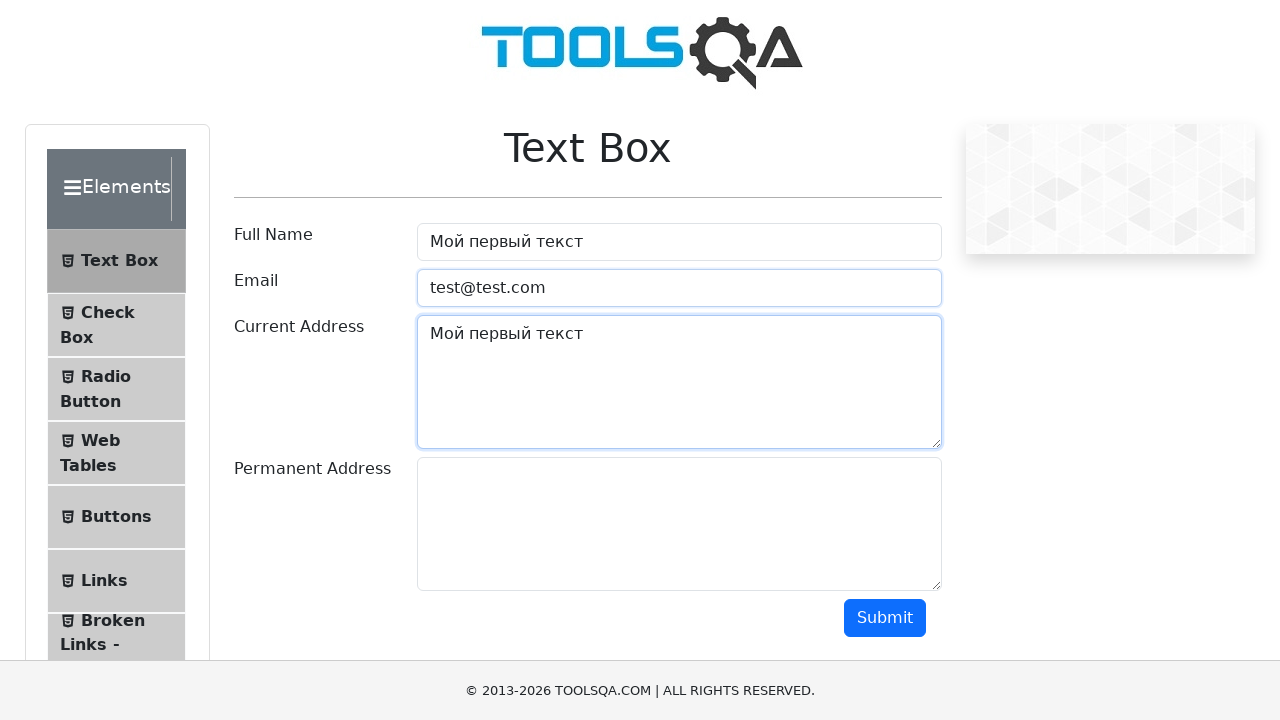

Filled permanentAddress field with 'Мой первый текст'
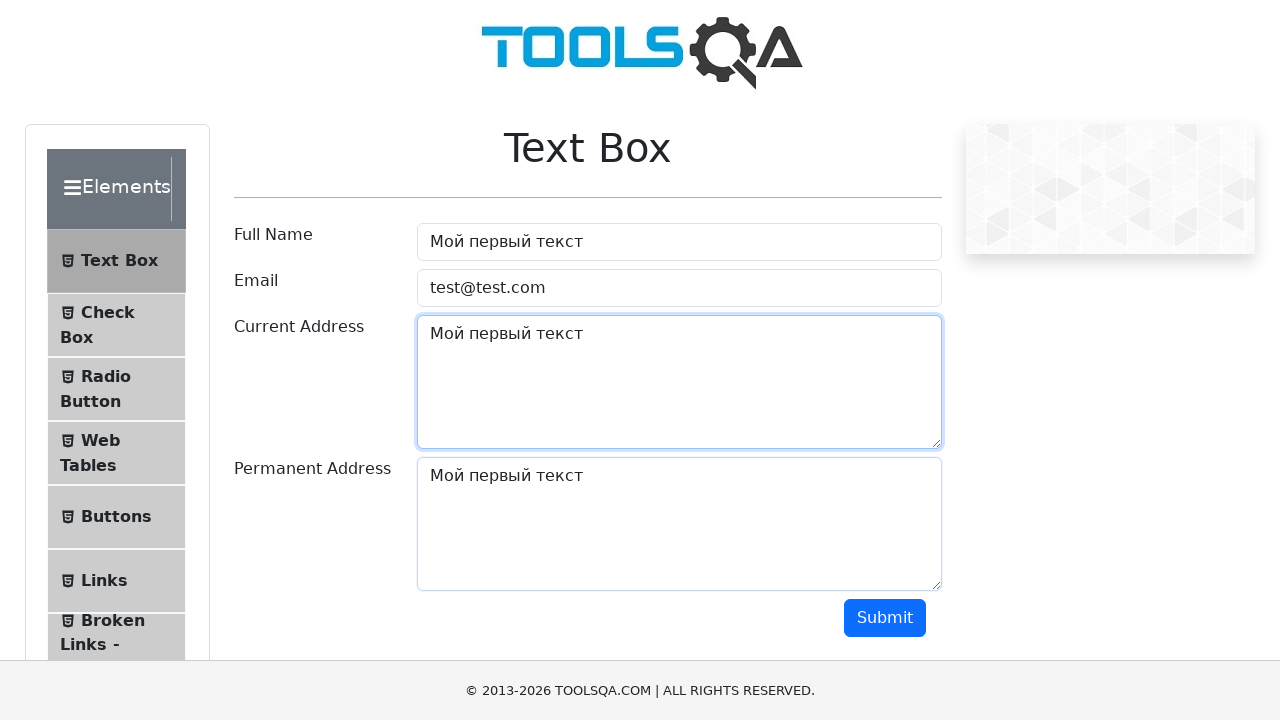

Scrolled down 300px to reveal submit button
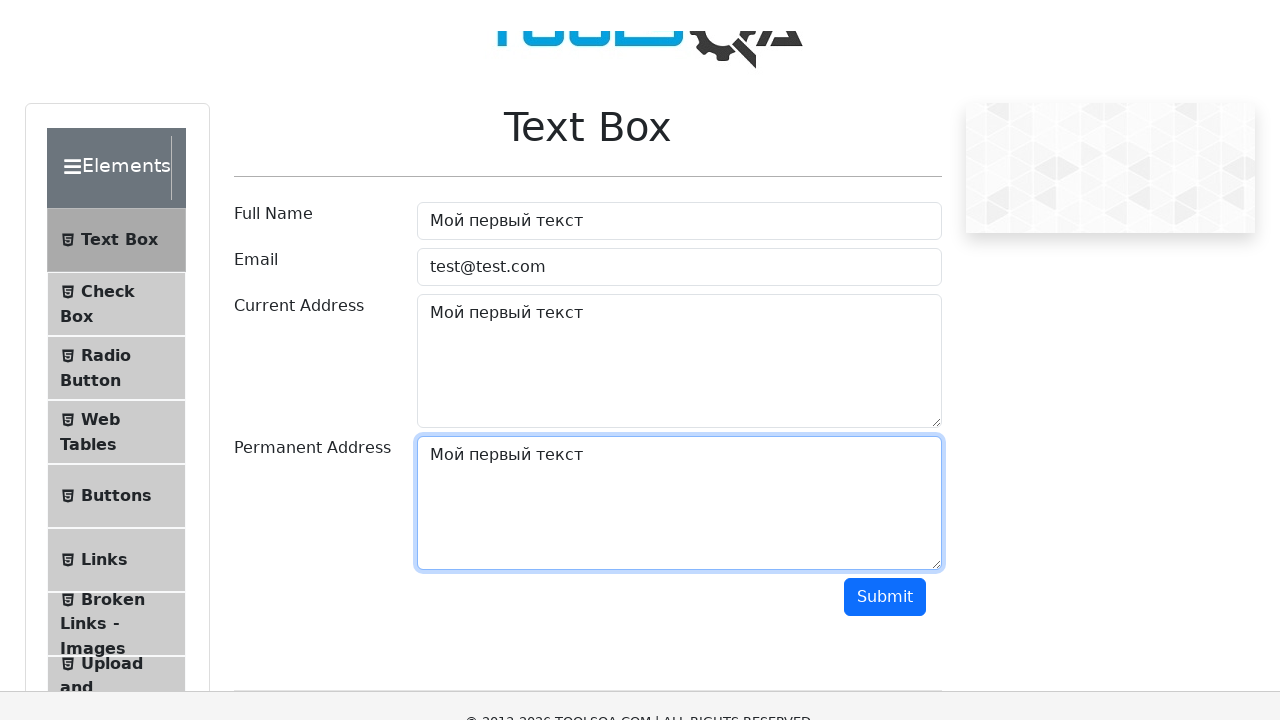

Clicked Submit button to submit the form
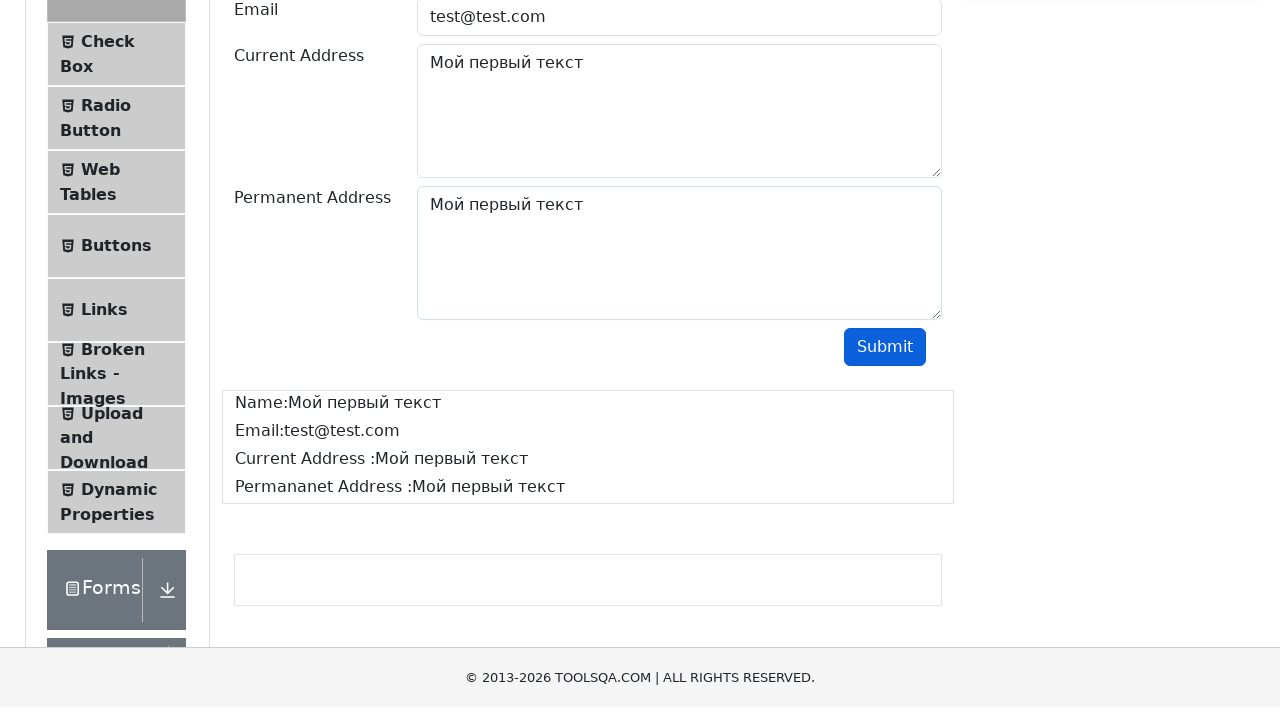

Output section loaded and displayed
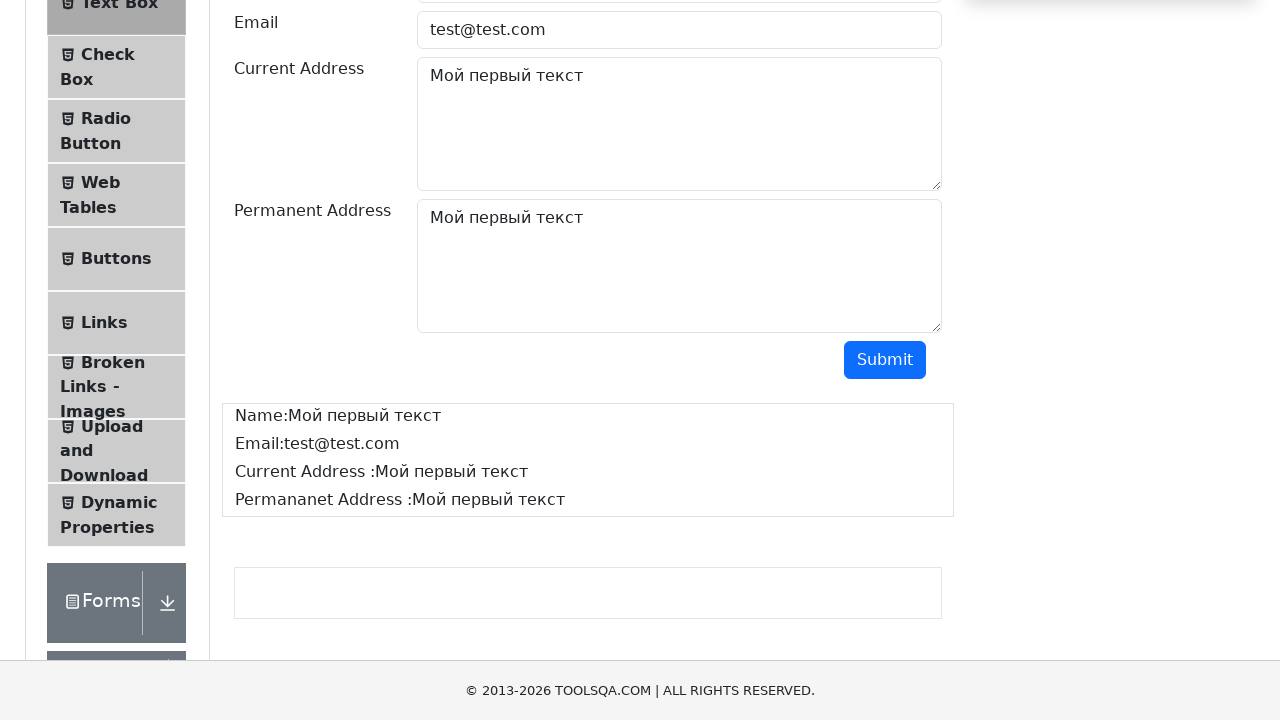

Name output element is visible
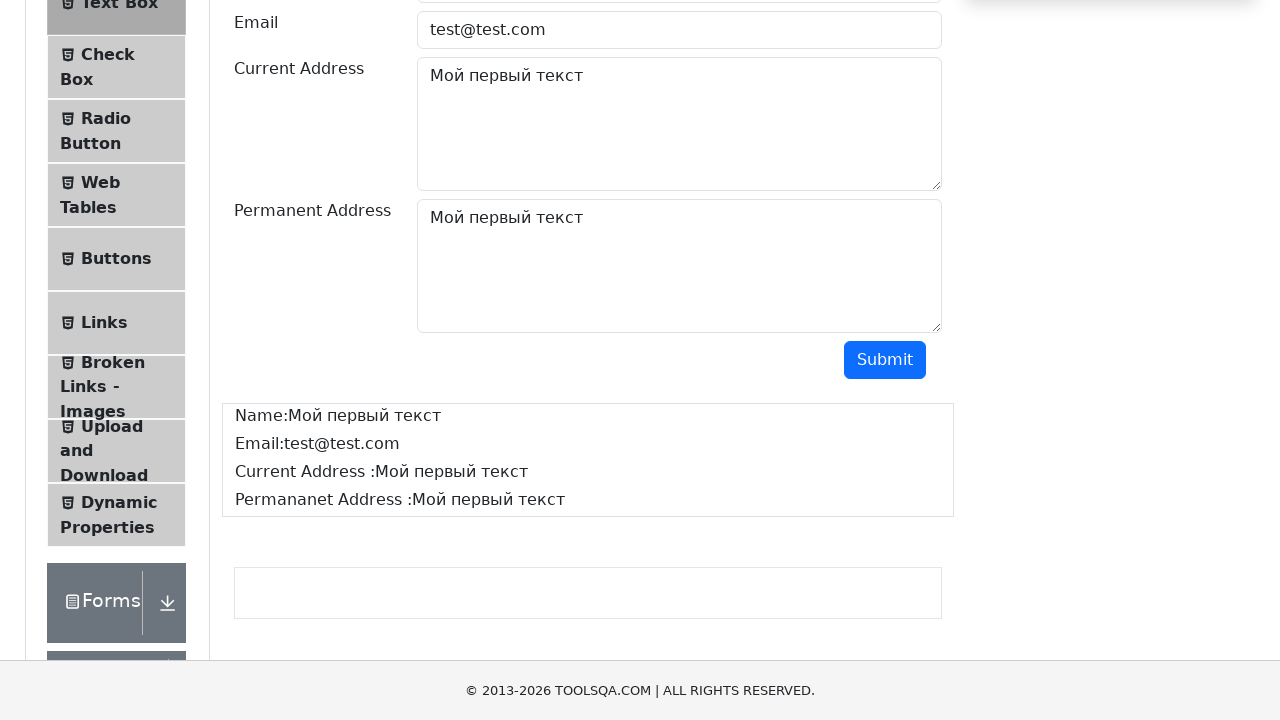

Email output element is visible
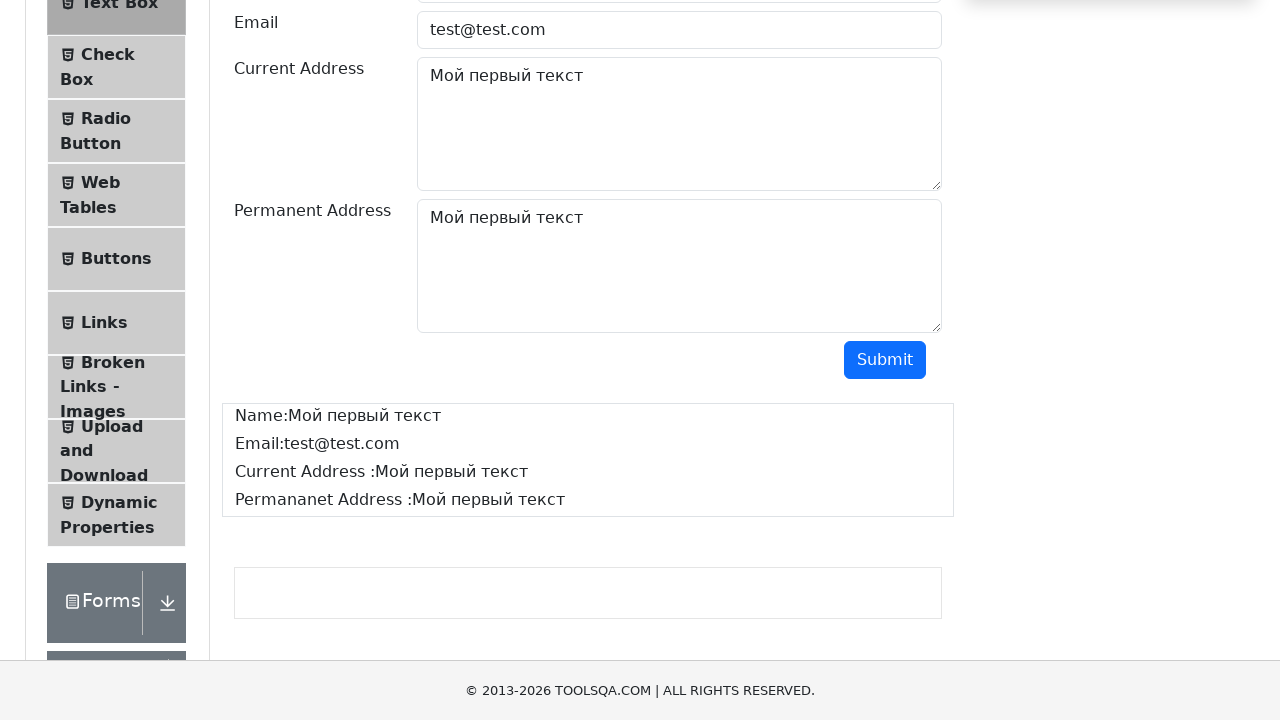

Current address output element is visible
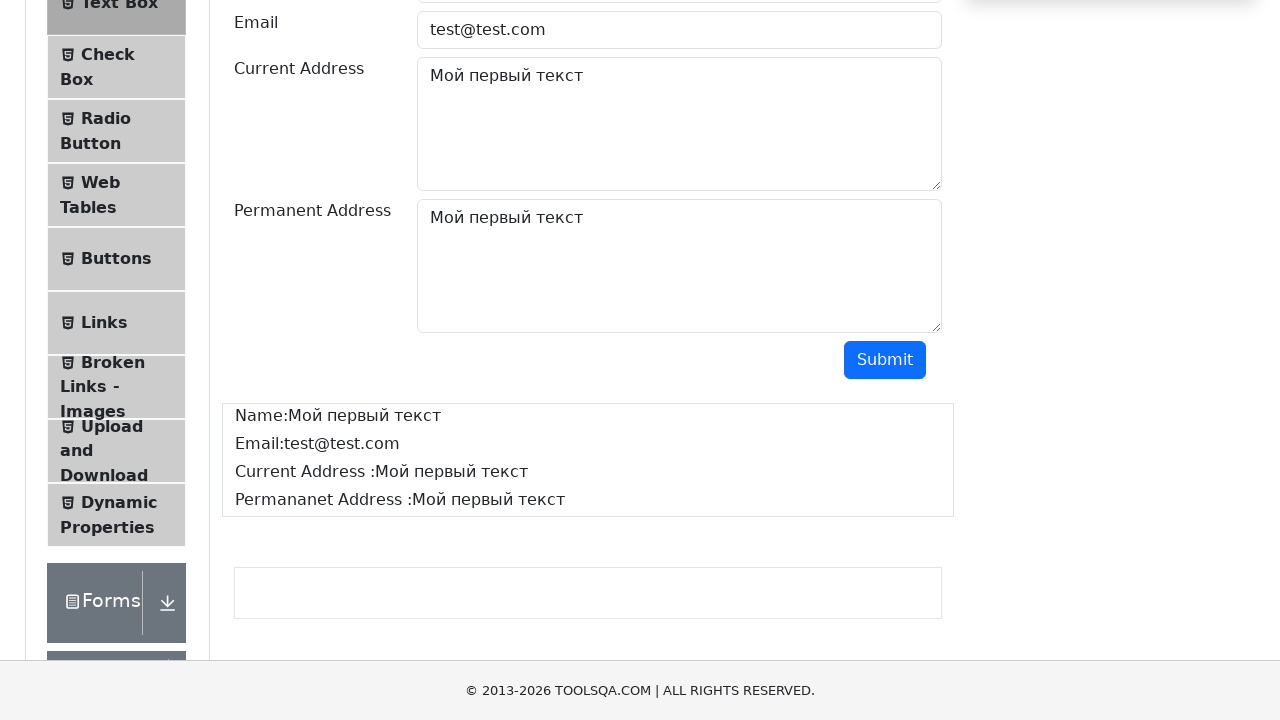

Permanent address output element is visible
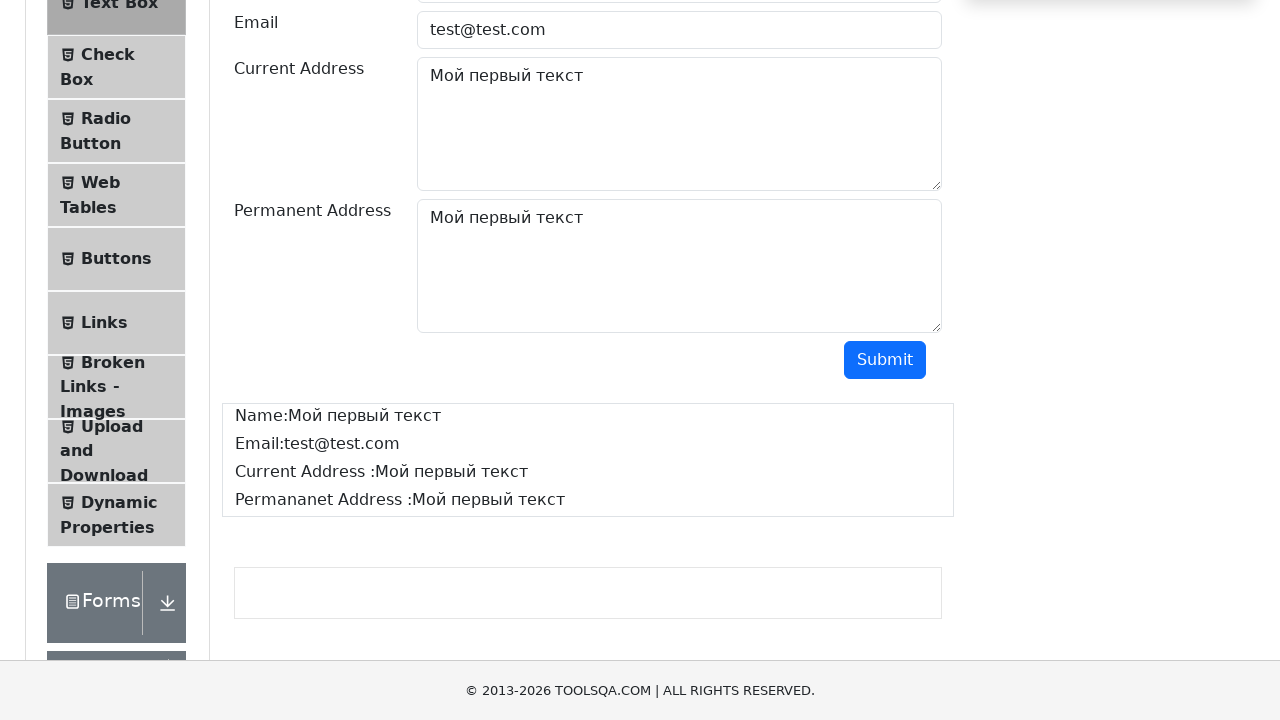

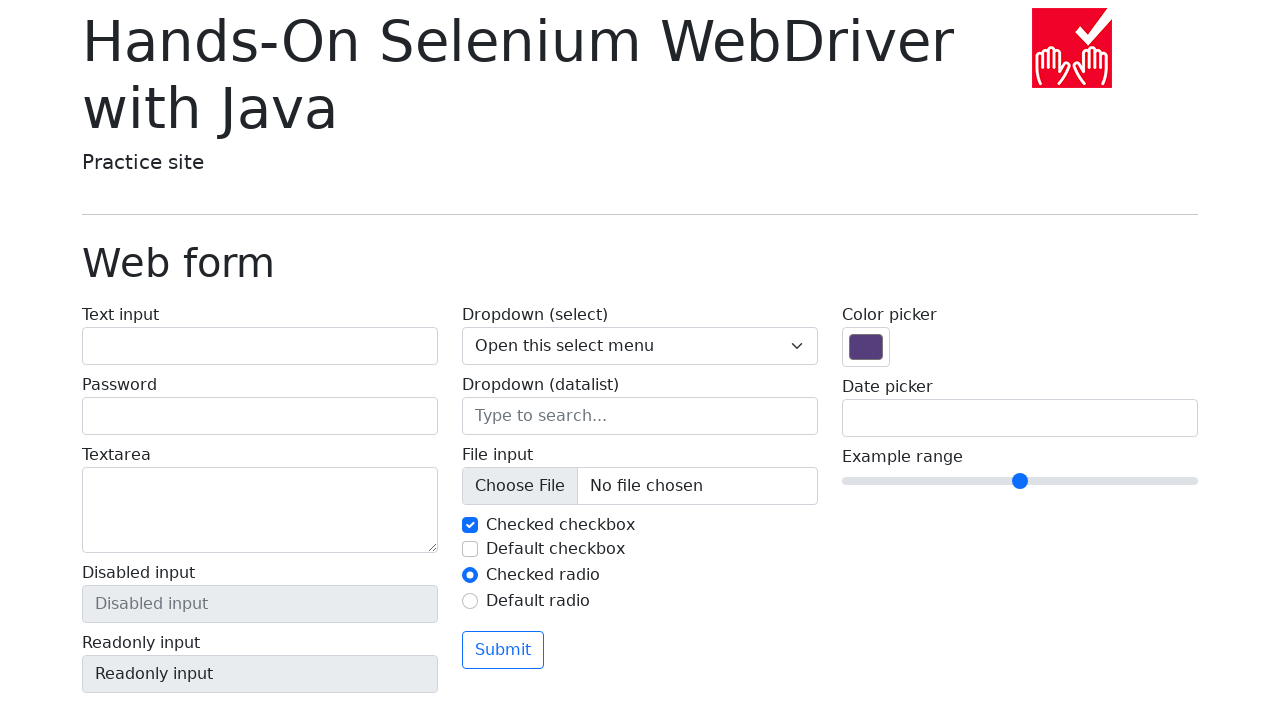